Tests pressing Enter key after filling text input to update button text

Starting URL: http://www.uitestingplayground.com/textinput

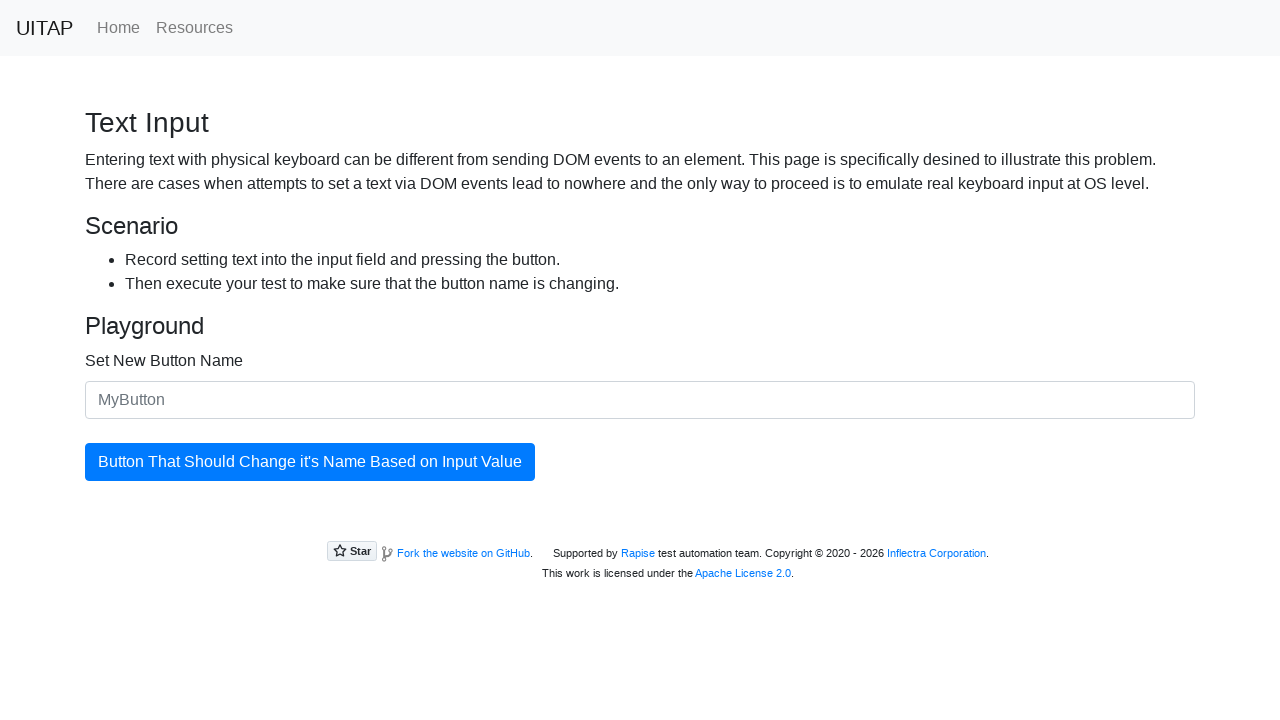

Filled text input field with 'Hello World' on #newButtonName
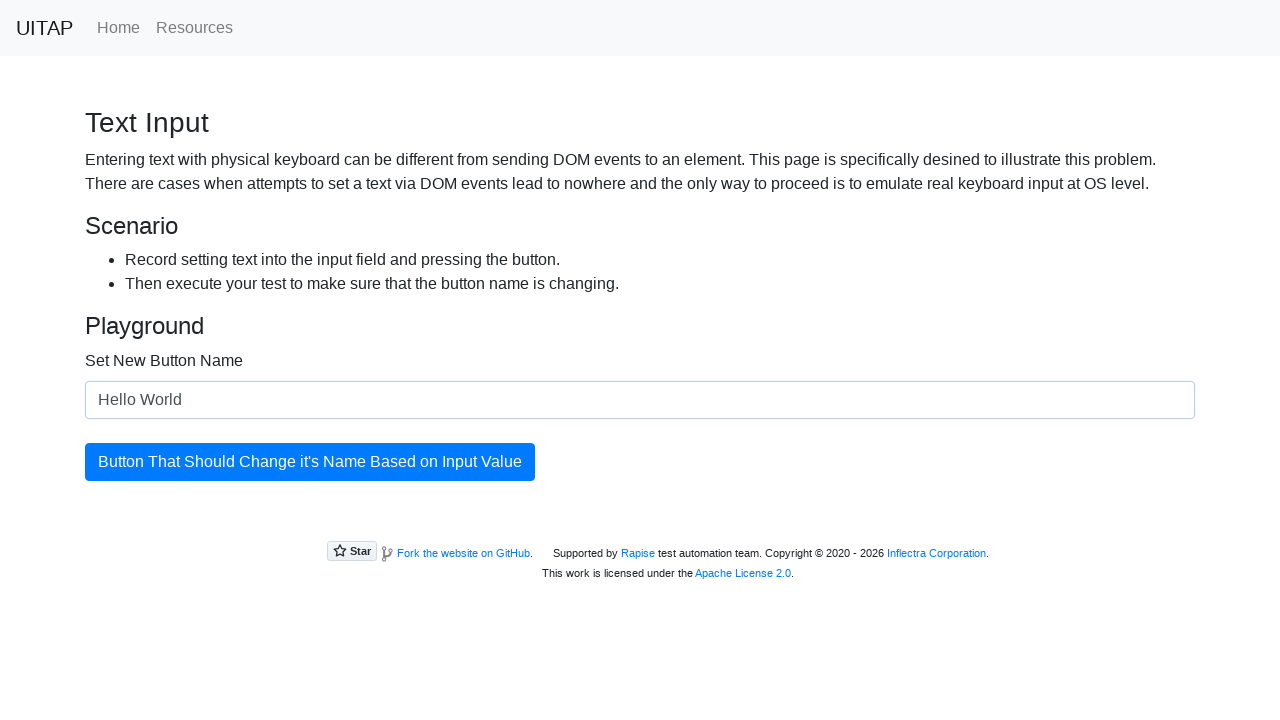

Pressed Enter key on the button on #updatingButton
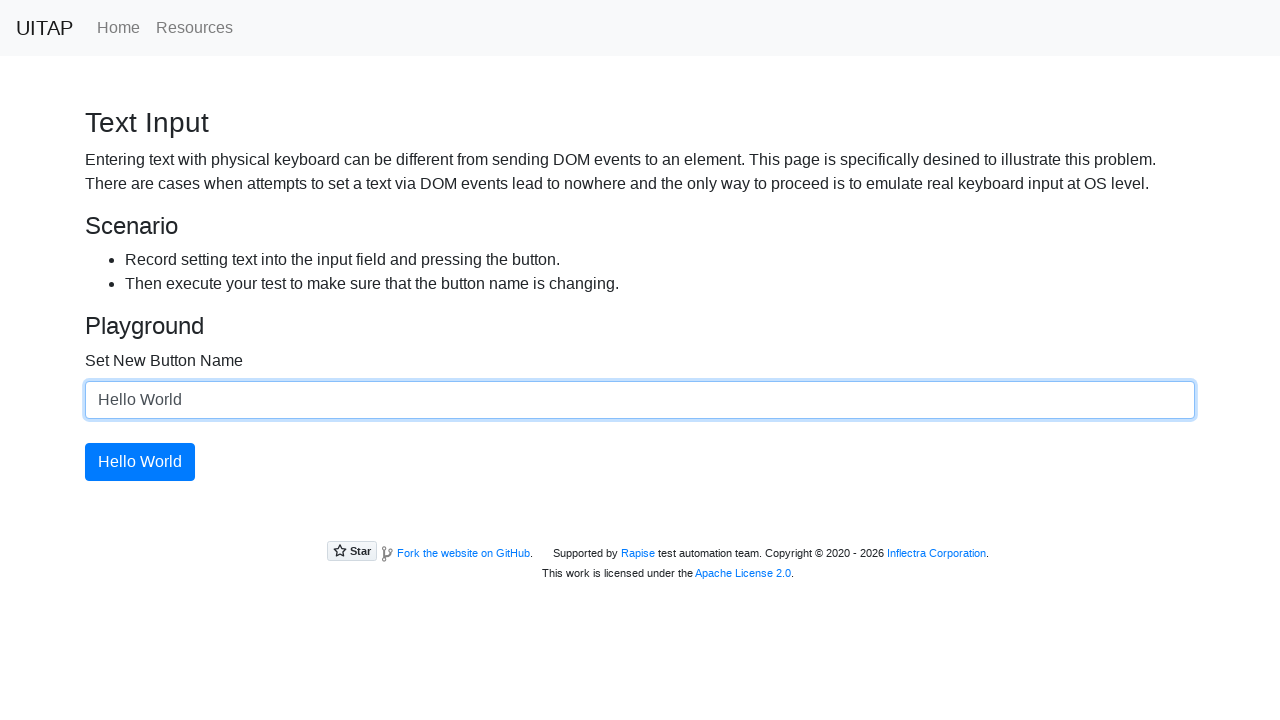

Verified button text changed to 'Hello World'
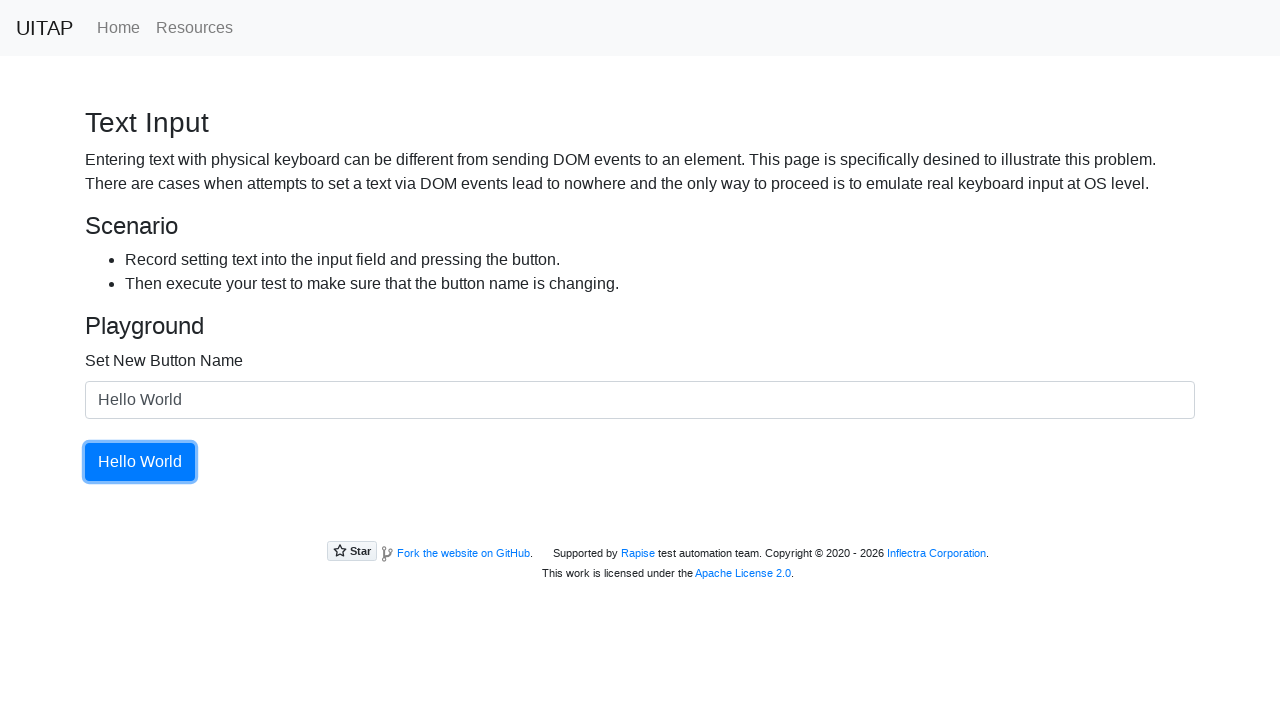

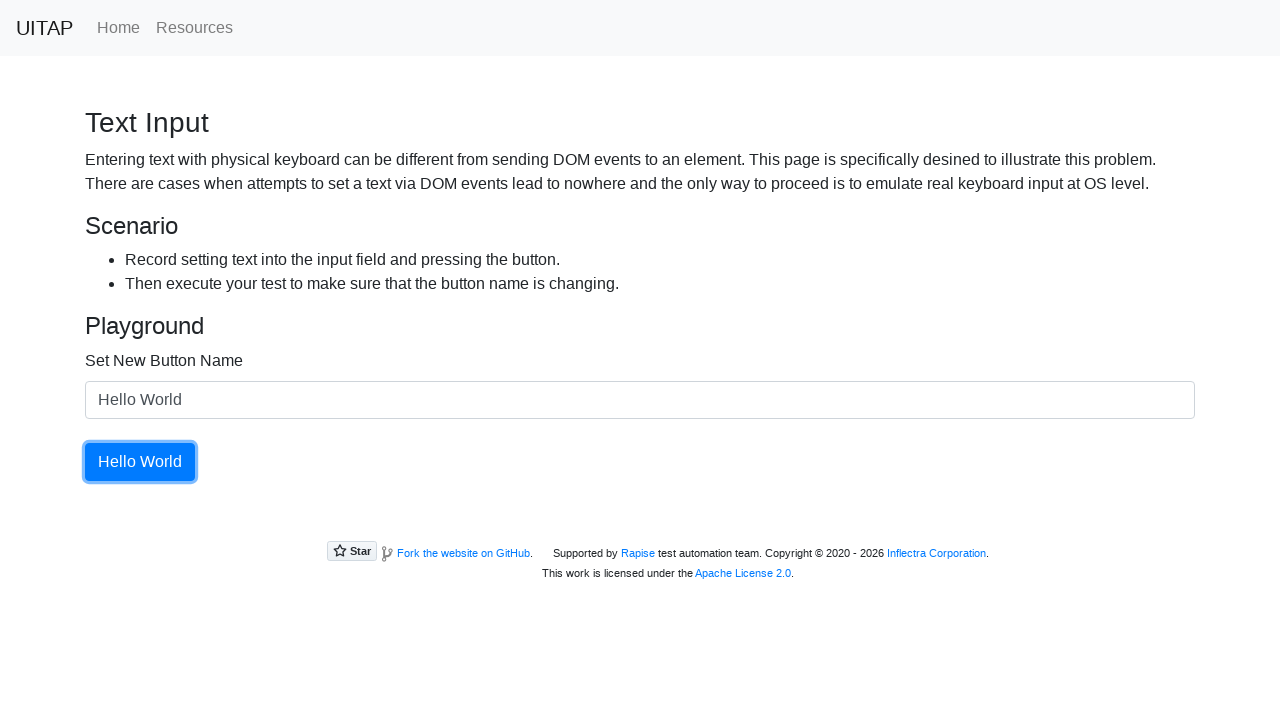